Performs a drag and drop operation from a draggable element to a droppable target within an iframe

Starting URL: https://jqueryui.com/droppable/

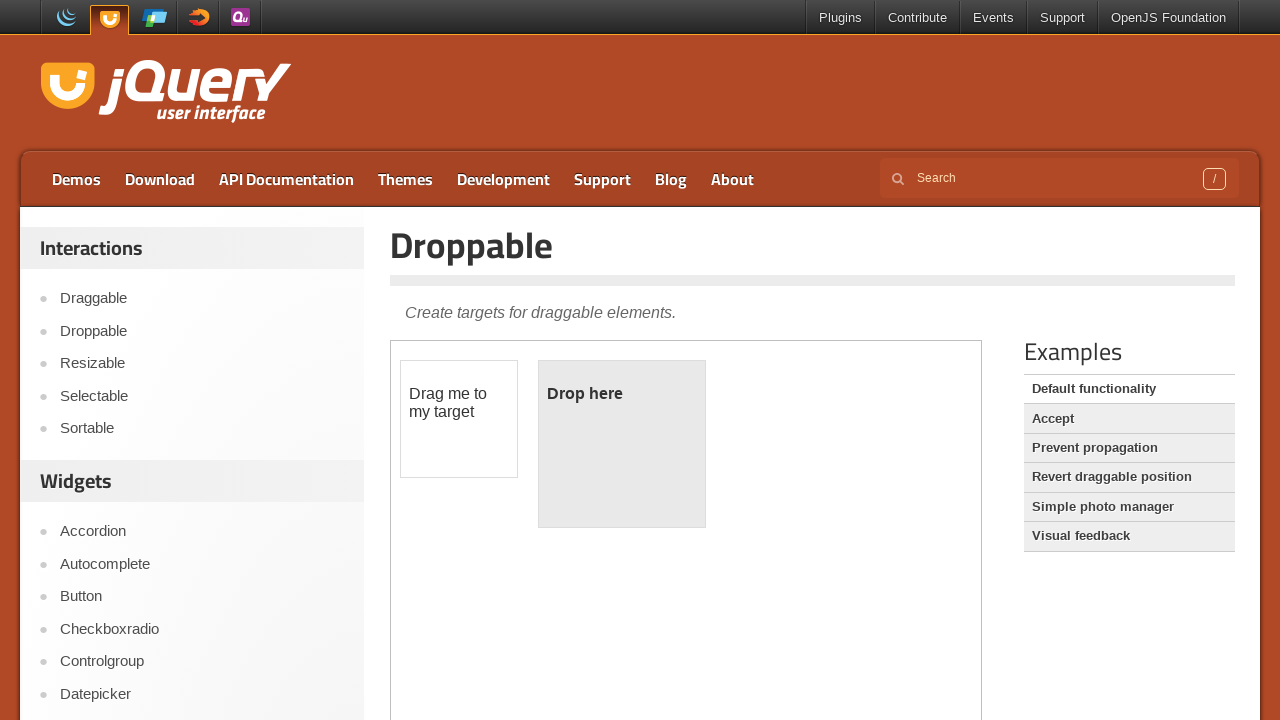

Navigated to jQuery UI droppable demo page
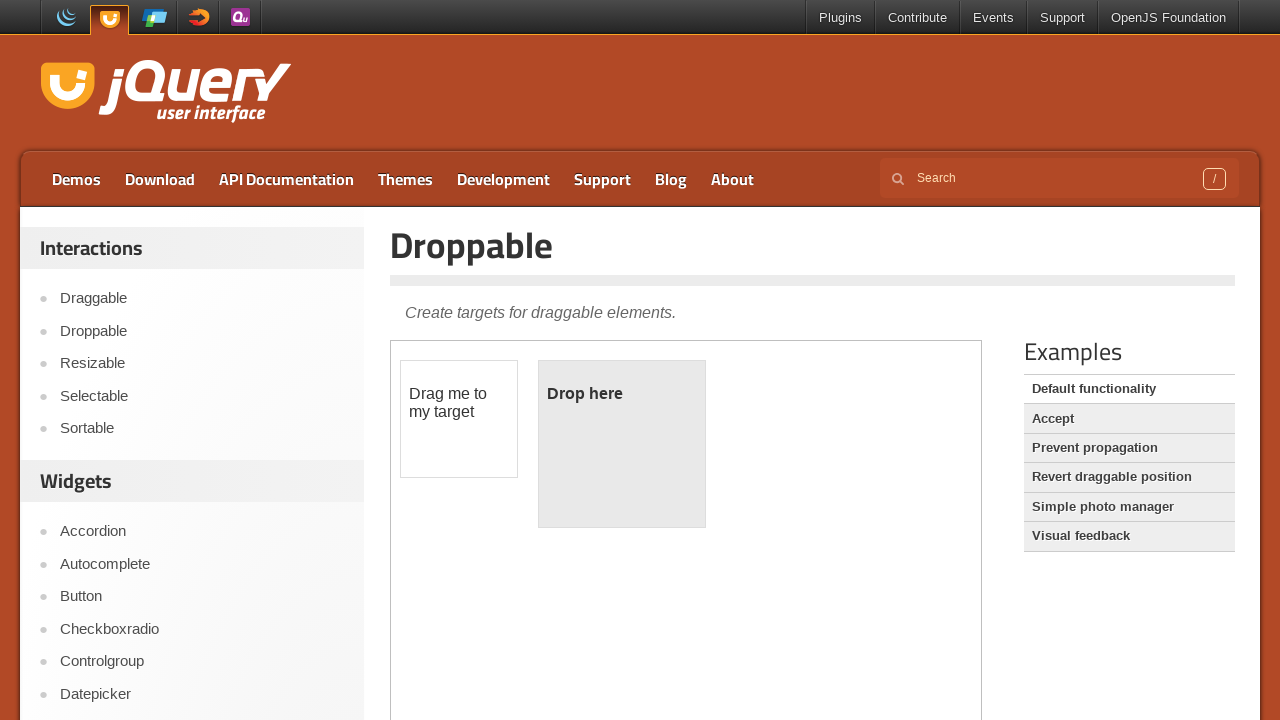

Located the iframe containing the drag and drop demo
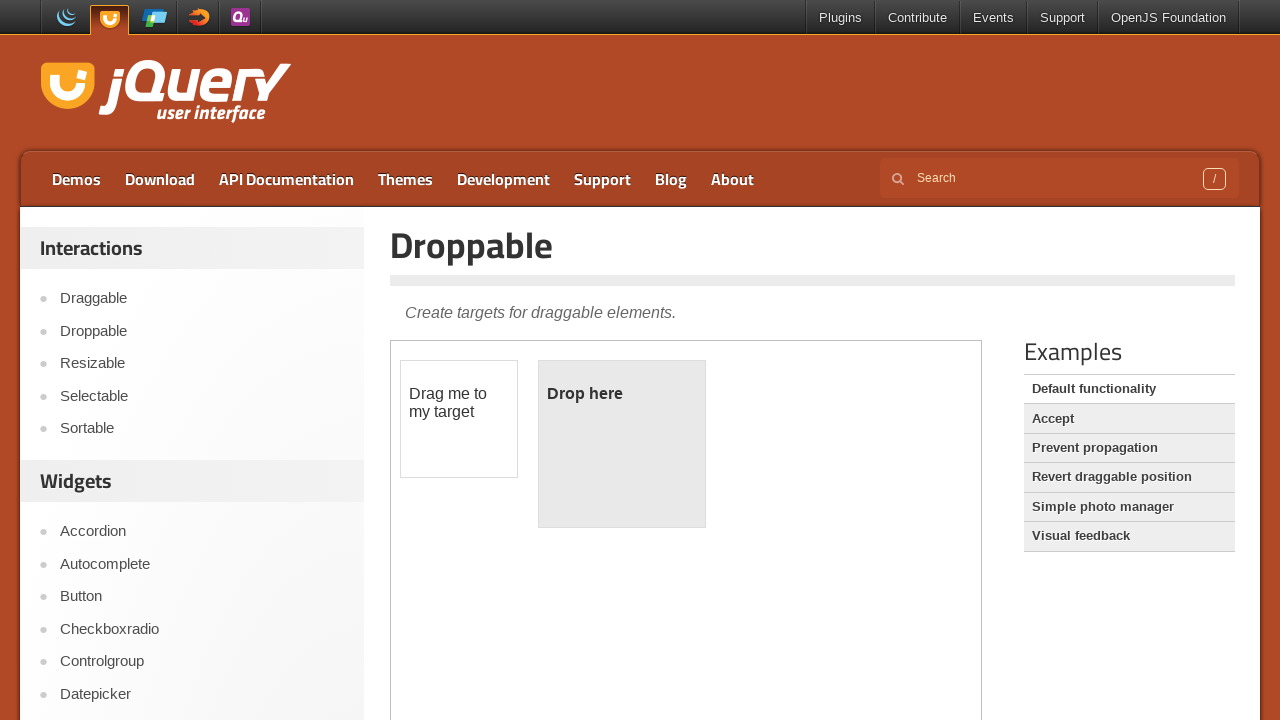

Located the draggable element
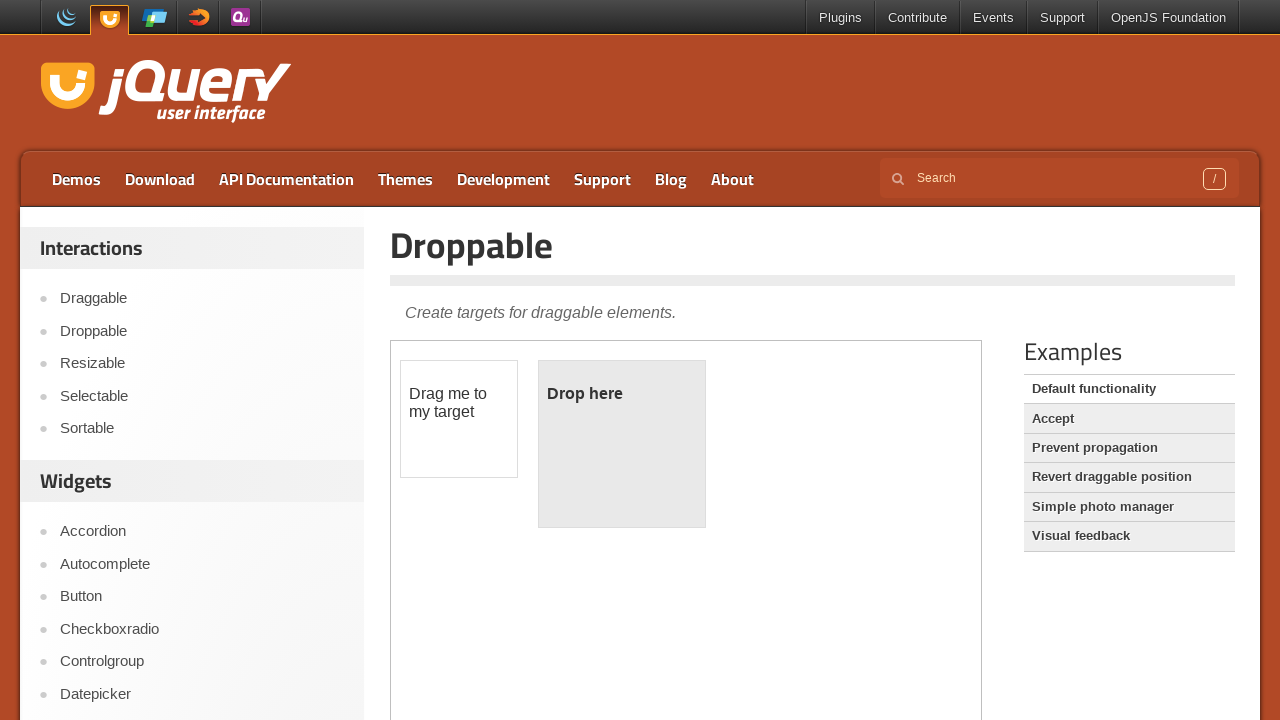

Located the droppable target element
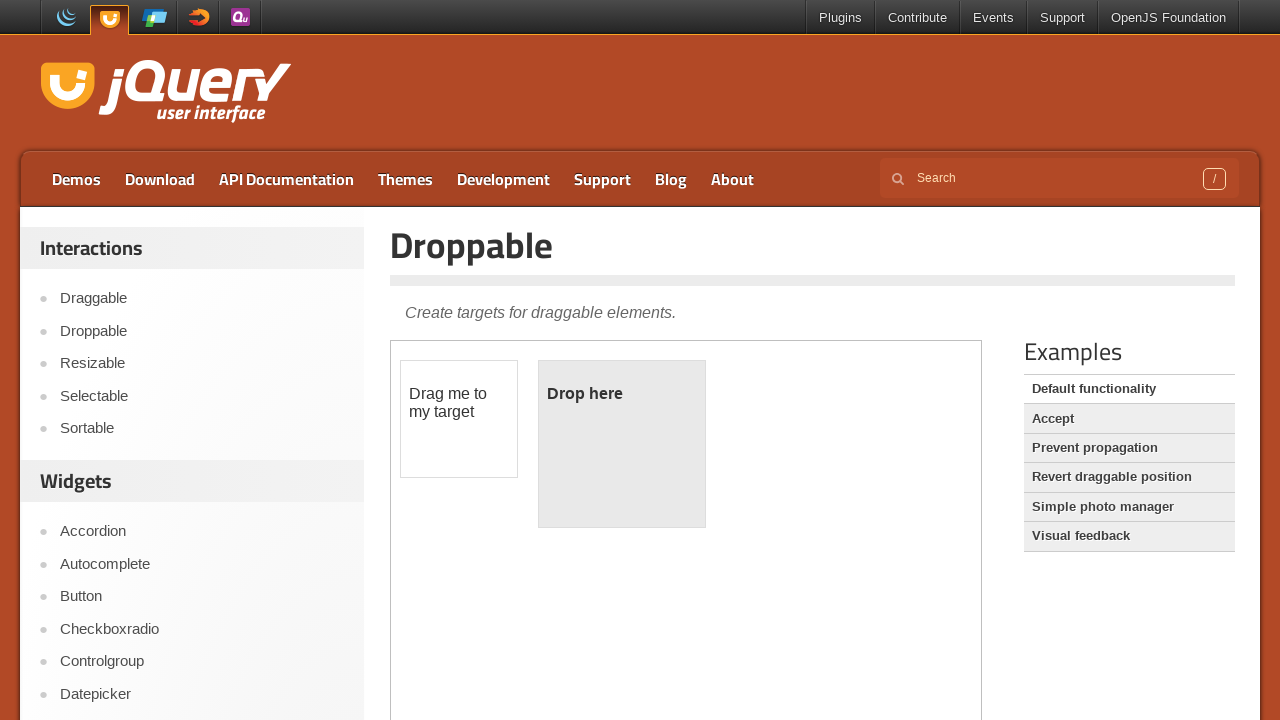

Performed drag and drop operation from draggable element to droppable target at (622, 444)
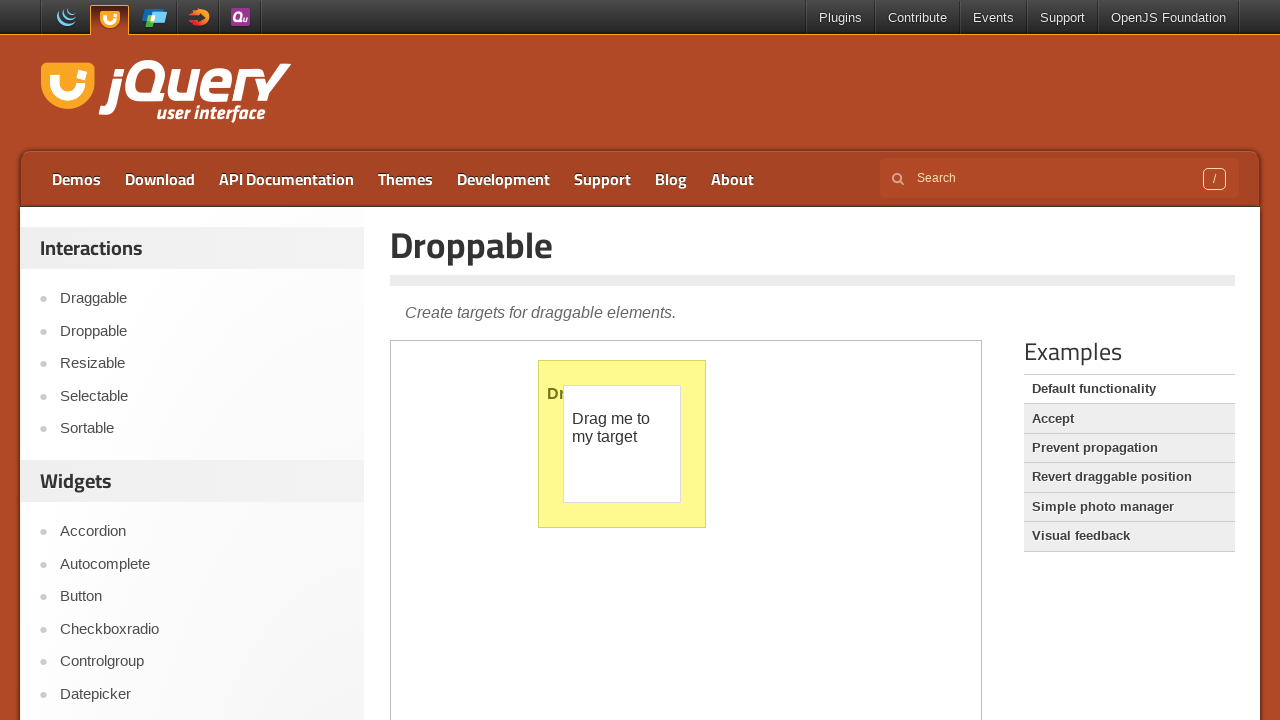

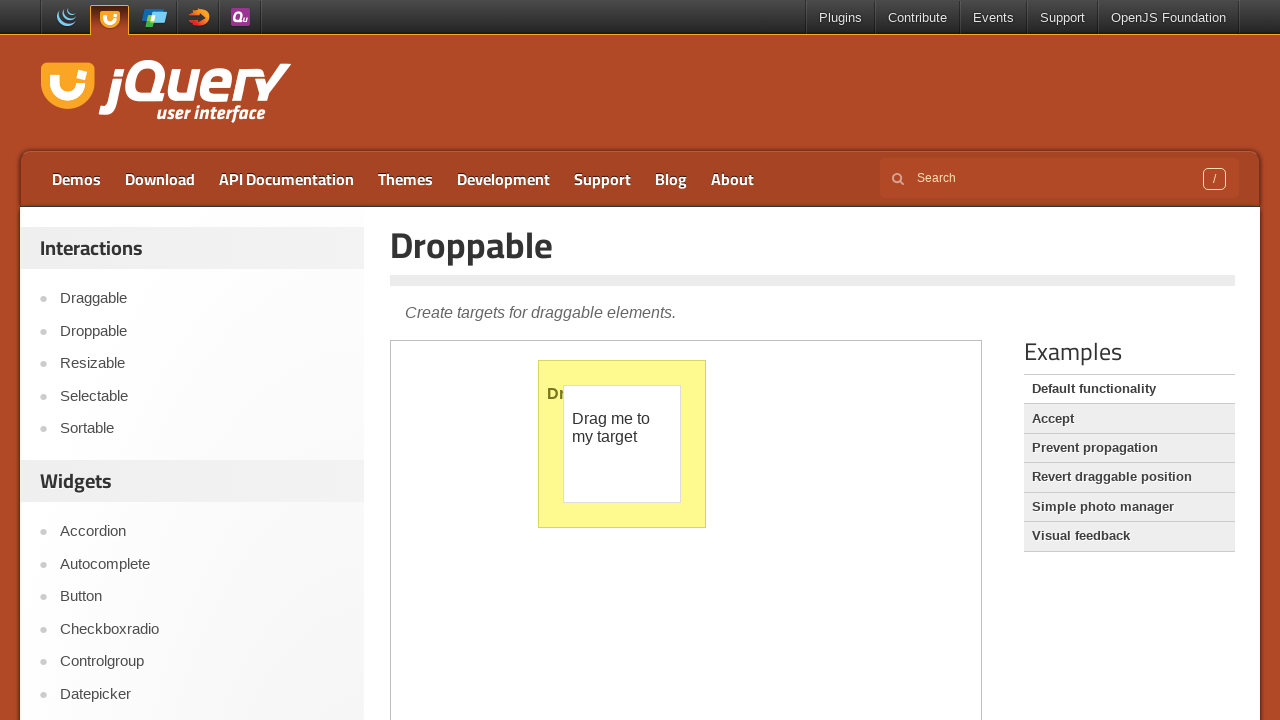